Navigates to a vegetable offers page and locates the price information for a specific vegetable in the table

Starting URL: https://rahulshettyacademy.com/seleniumPractise/#/offers

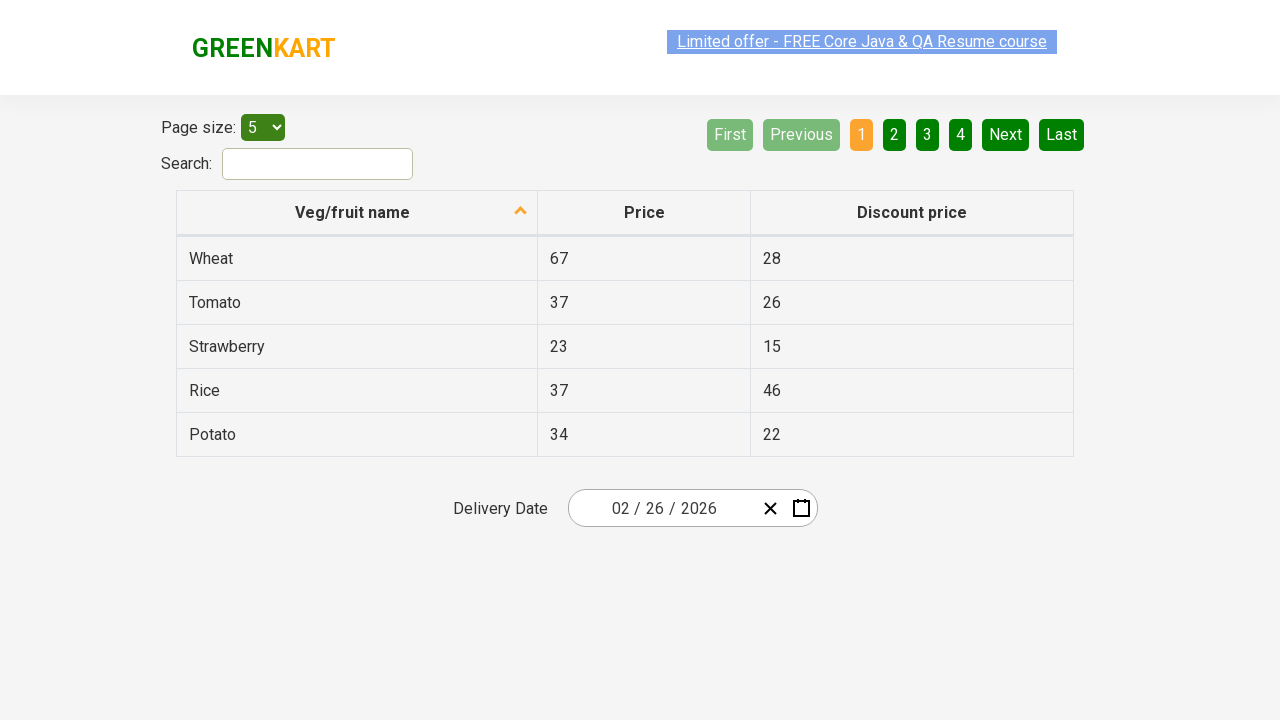

Waited for vegetable table to load
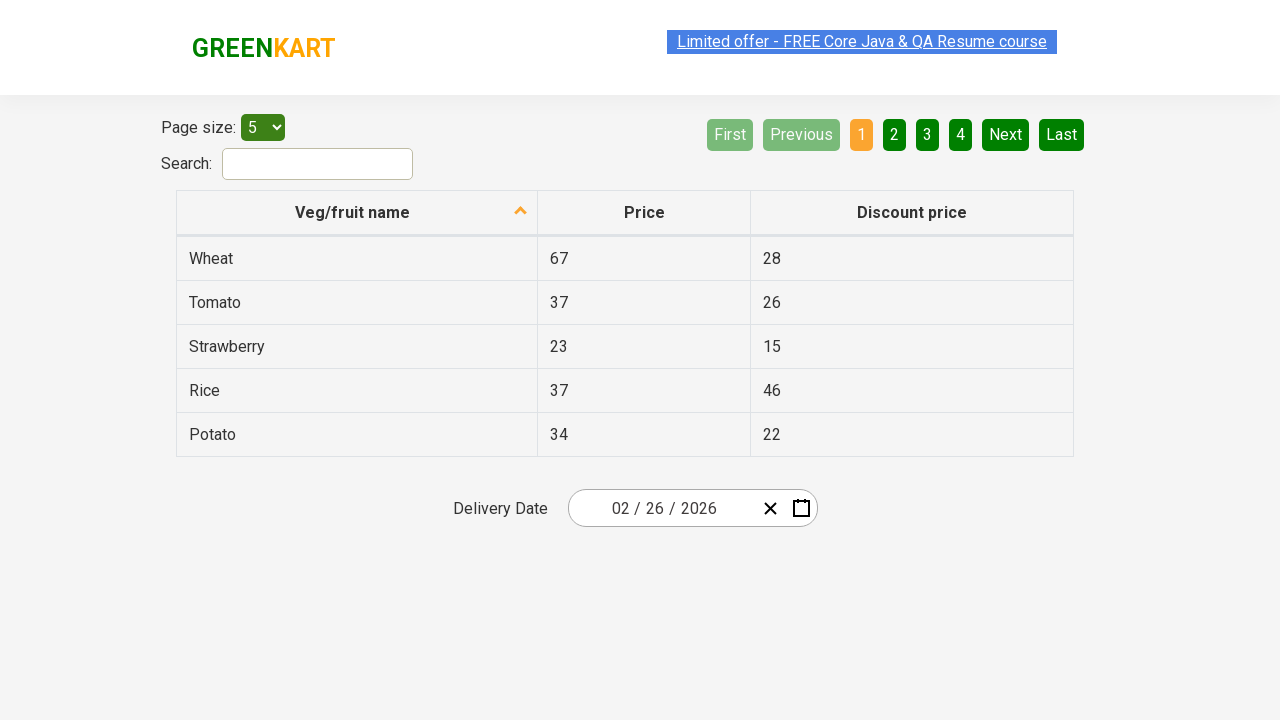

Located Potato row in the vegetable table
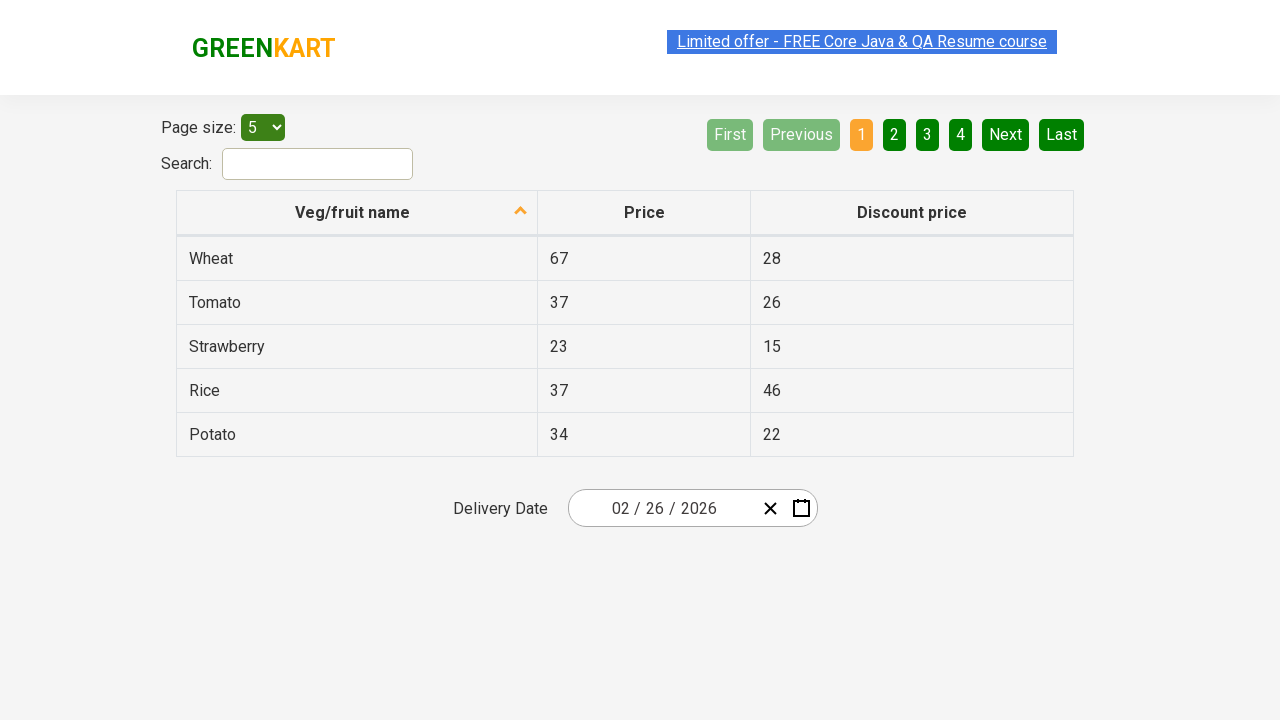

Found price element for Potato
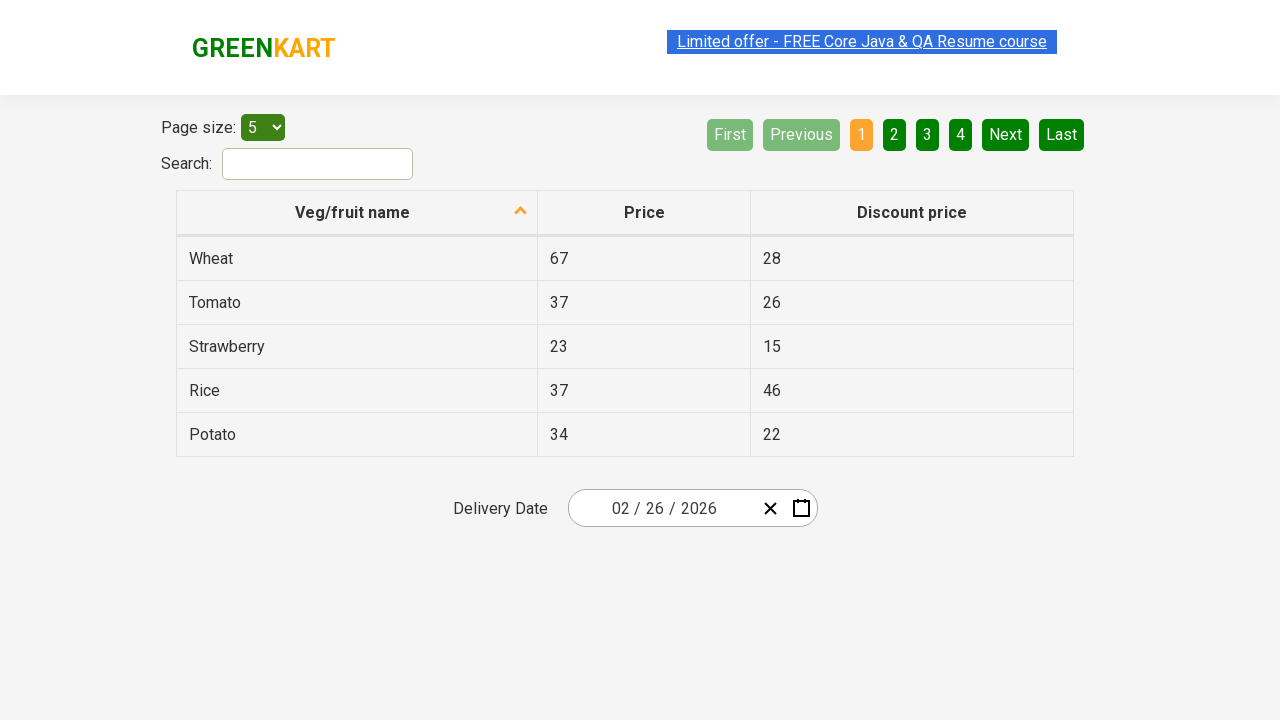

Verified Potato price information is loaded
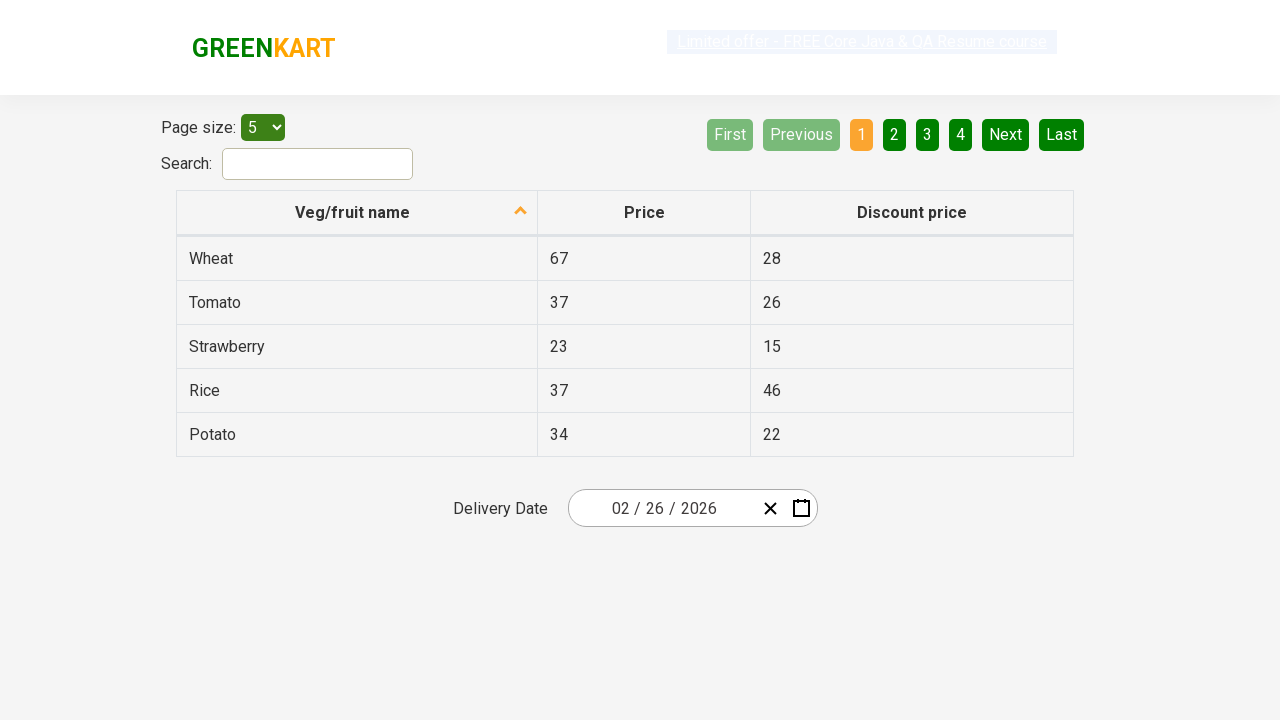

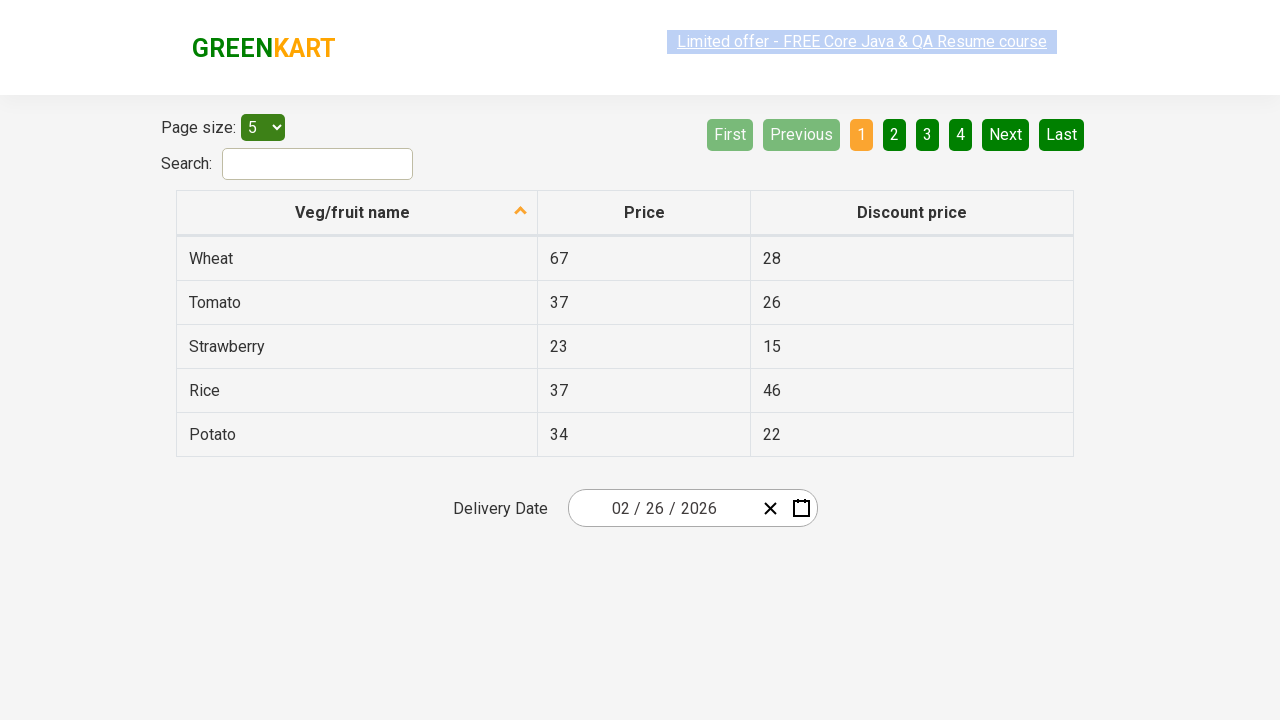